Tests the YouTube social media link by clicking it and verifying the YouTube page opens in a new tab

Starting URL: https://www.xenonstack.com/

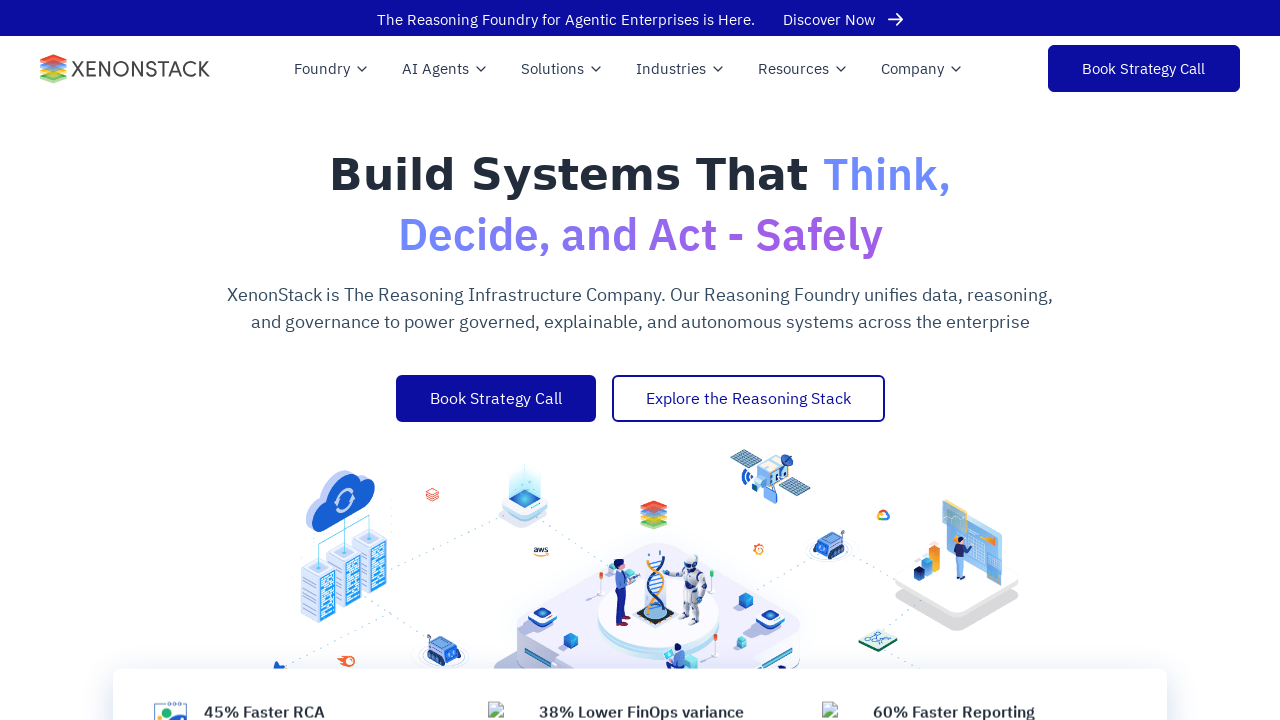

Waited for page to load (domcontentloaded)
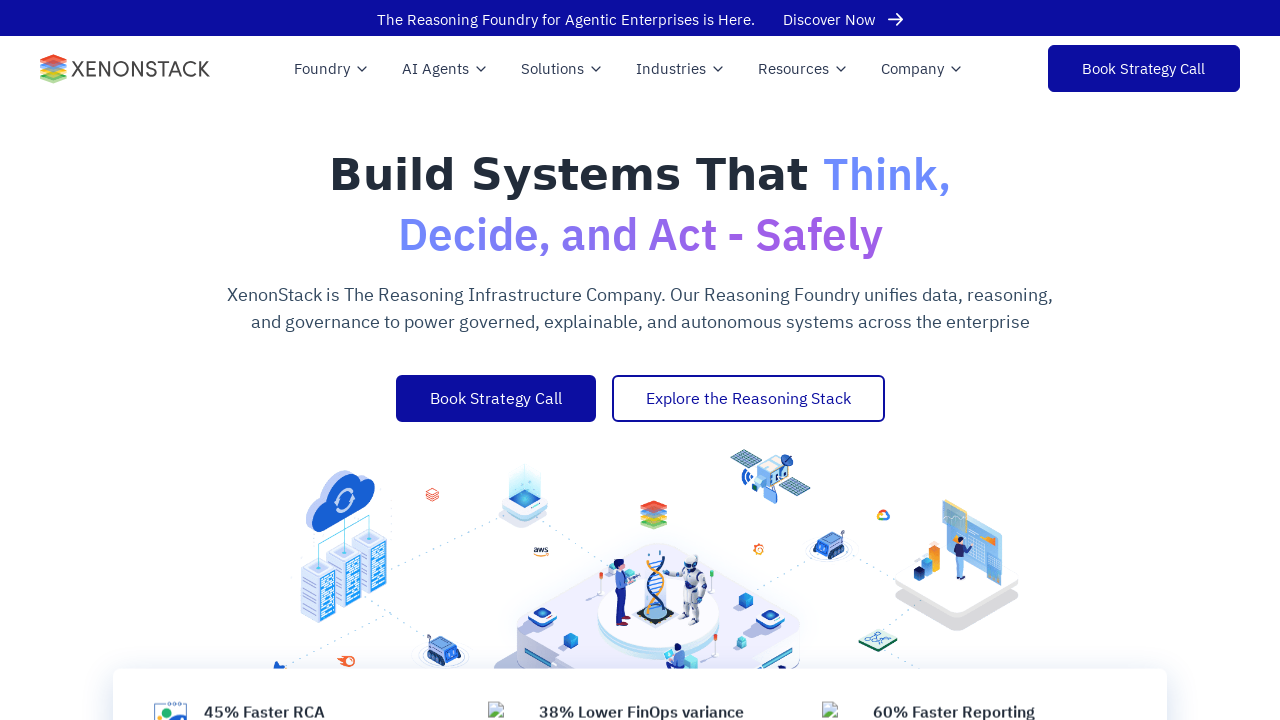

Clicked YouTube link and popup opened at (60, 361) on internal:role=link[name="Youtube"i]
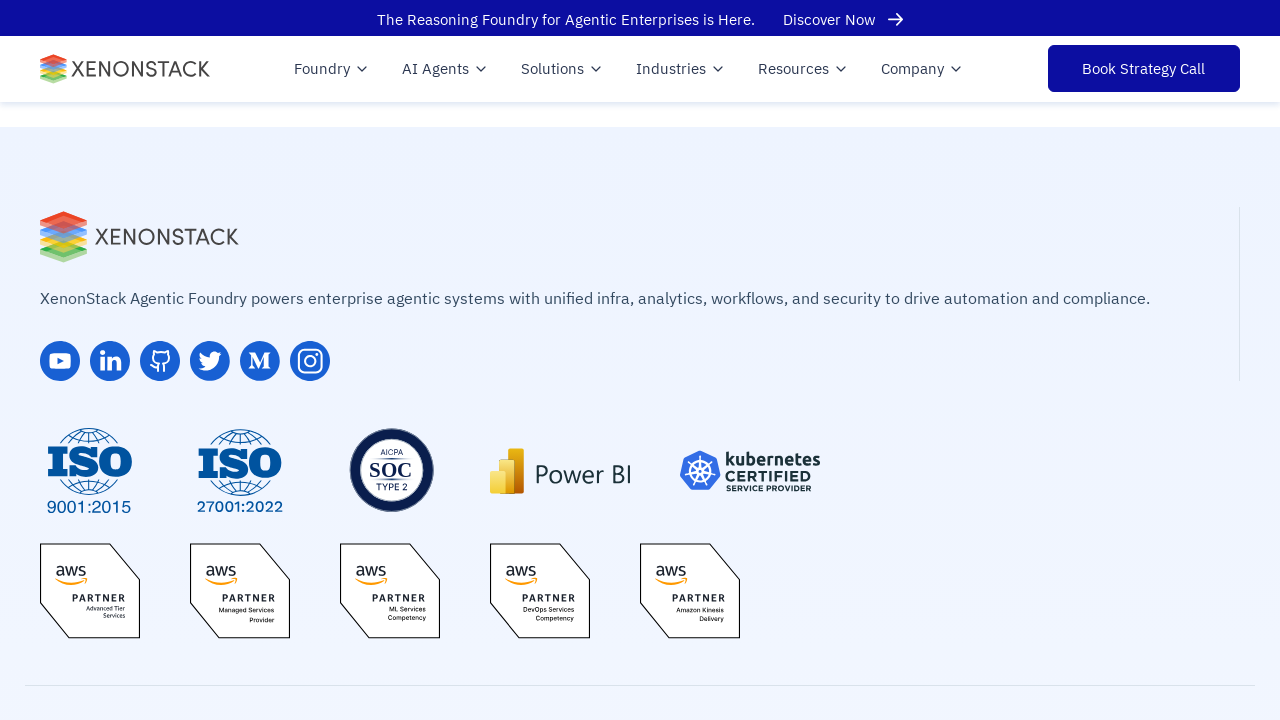

Captured new tab/popup as page1
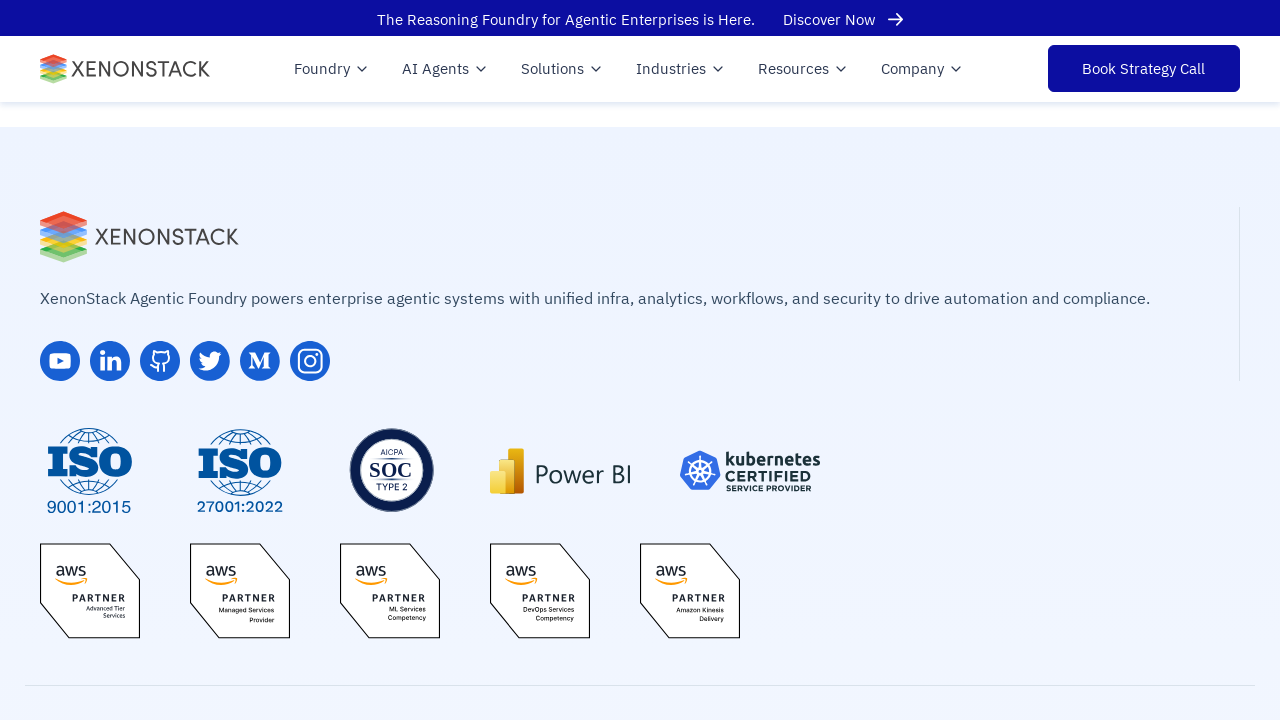

Waited for YouTube page to fully load
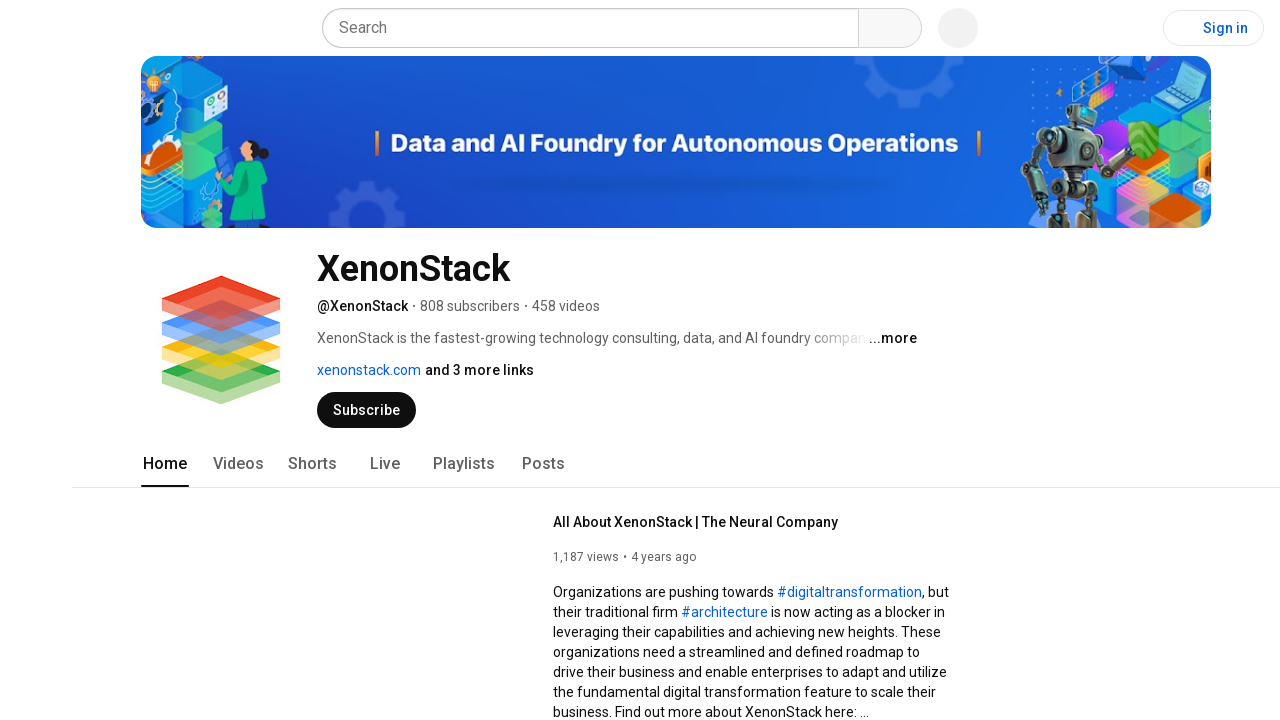

Verified YouTube Home link is visible - YouTube page opened successfully
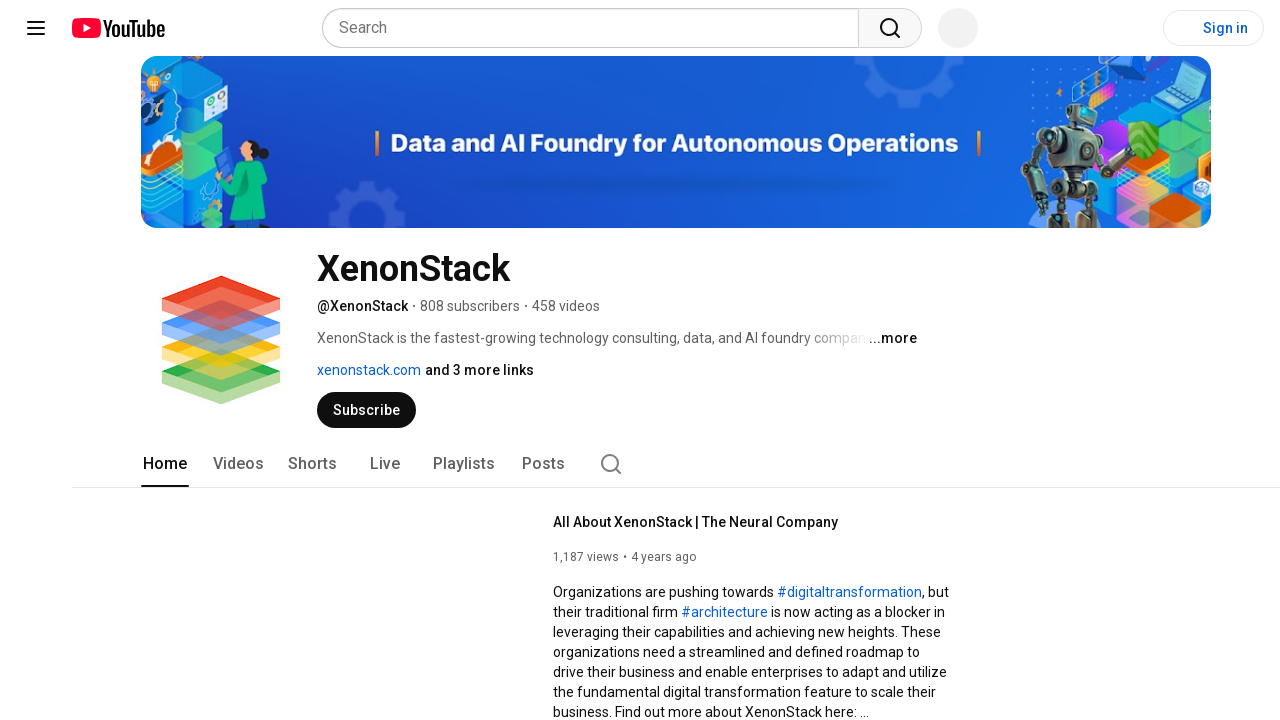

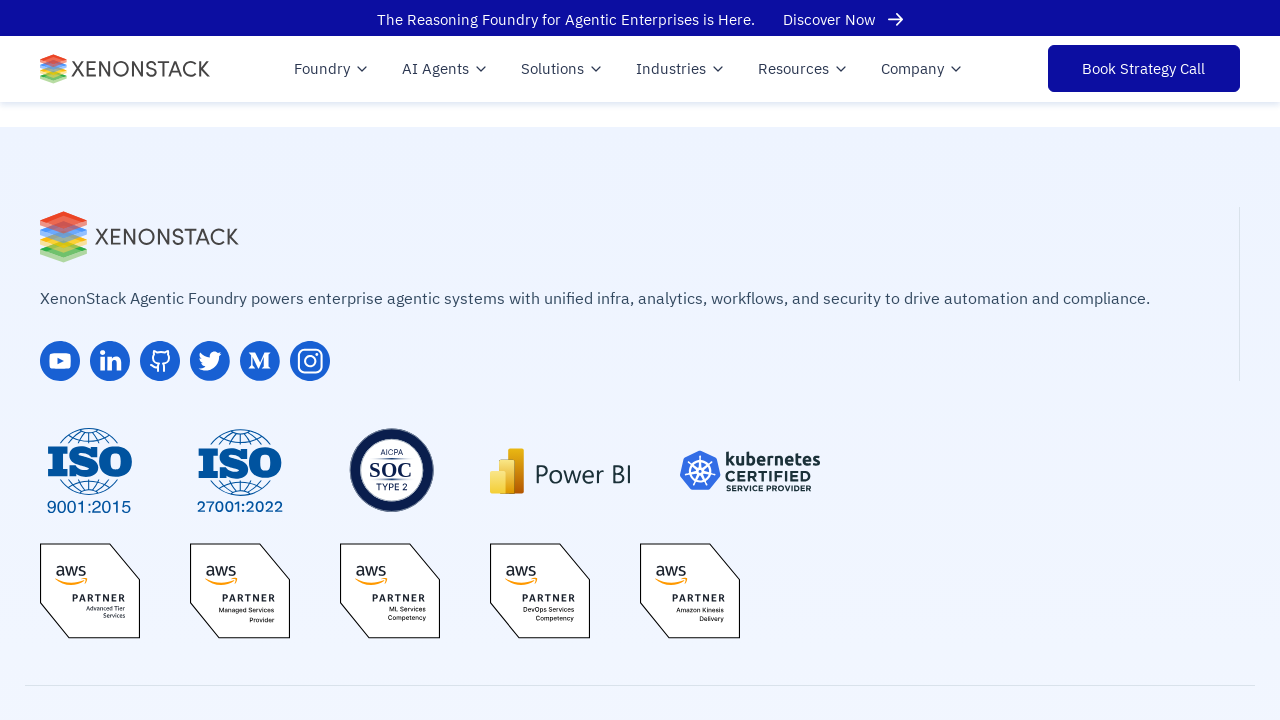